Tests that edits are saved when the input field loses focus (blur event)

Starting URL: https://demo.playwright.dev/todomvc

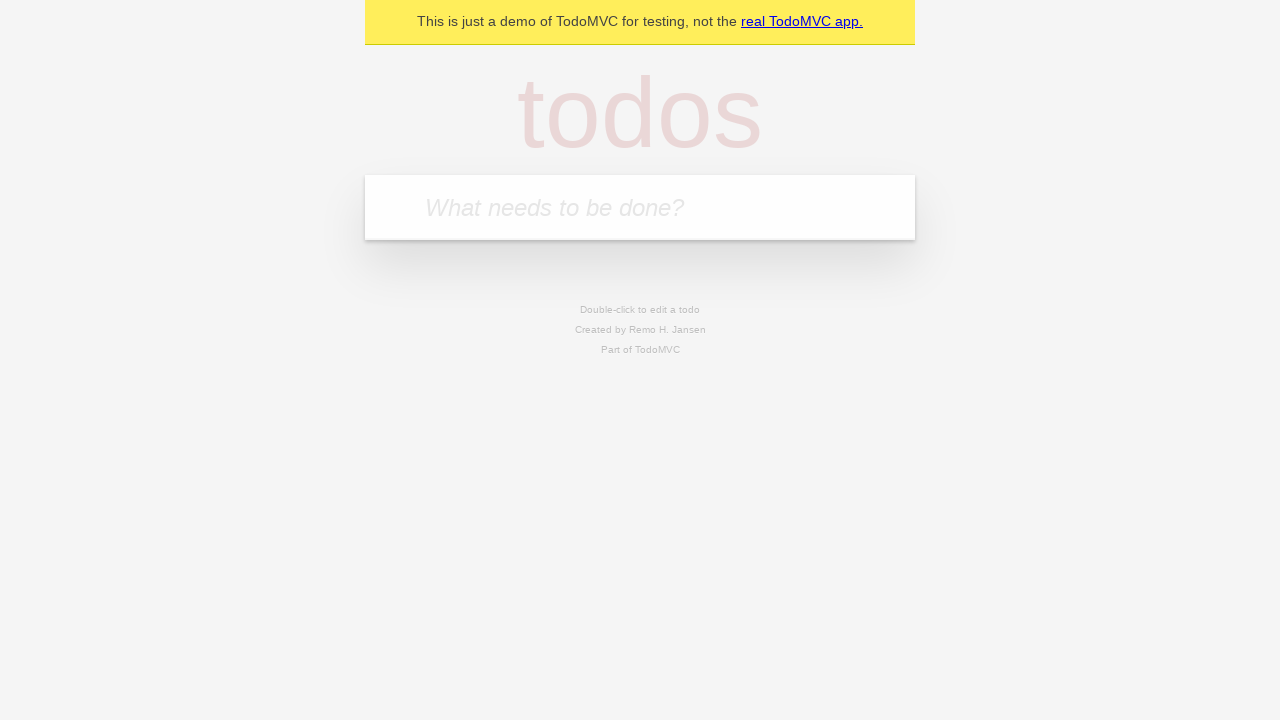

Filled input field with first todo: 'buy some cheese' on internal:attr=[placeholder="What needs to be done?"i]
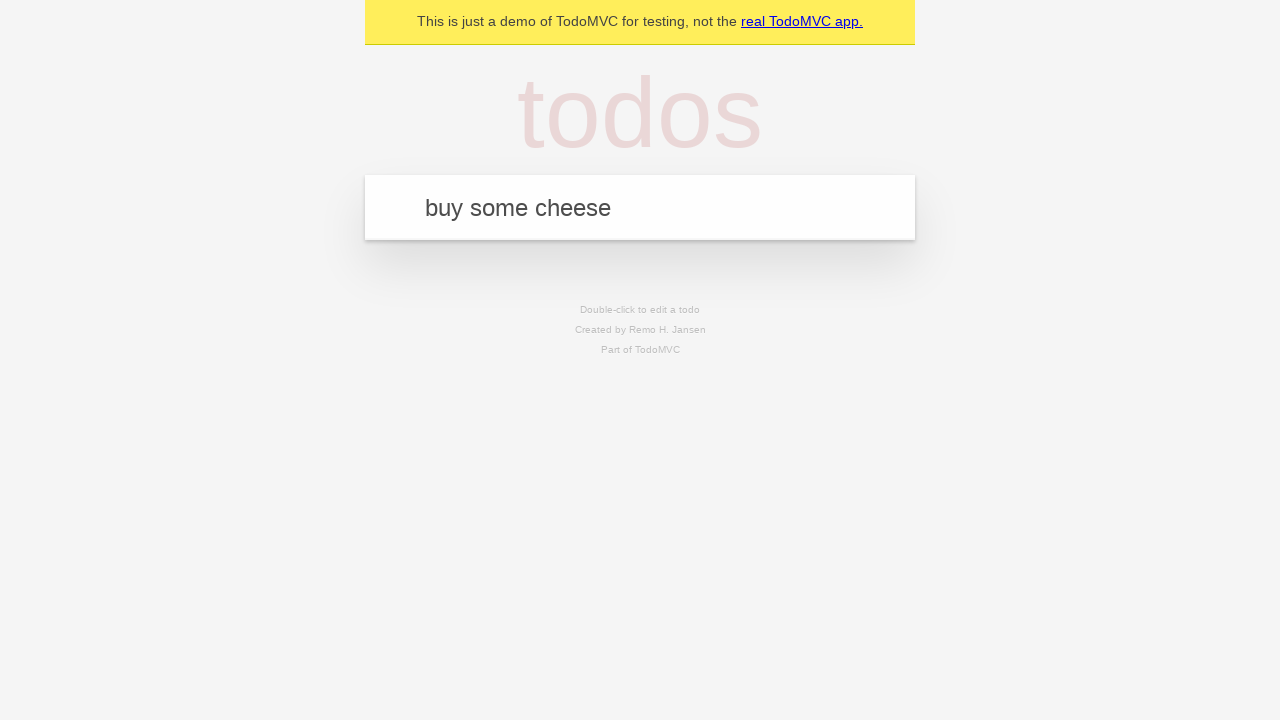

Pressed Enter to create first todo on internal:attr=[placeholder="What needs to be done?"i]
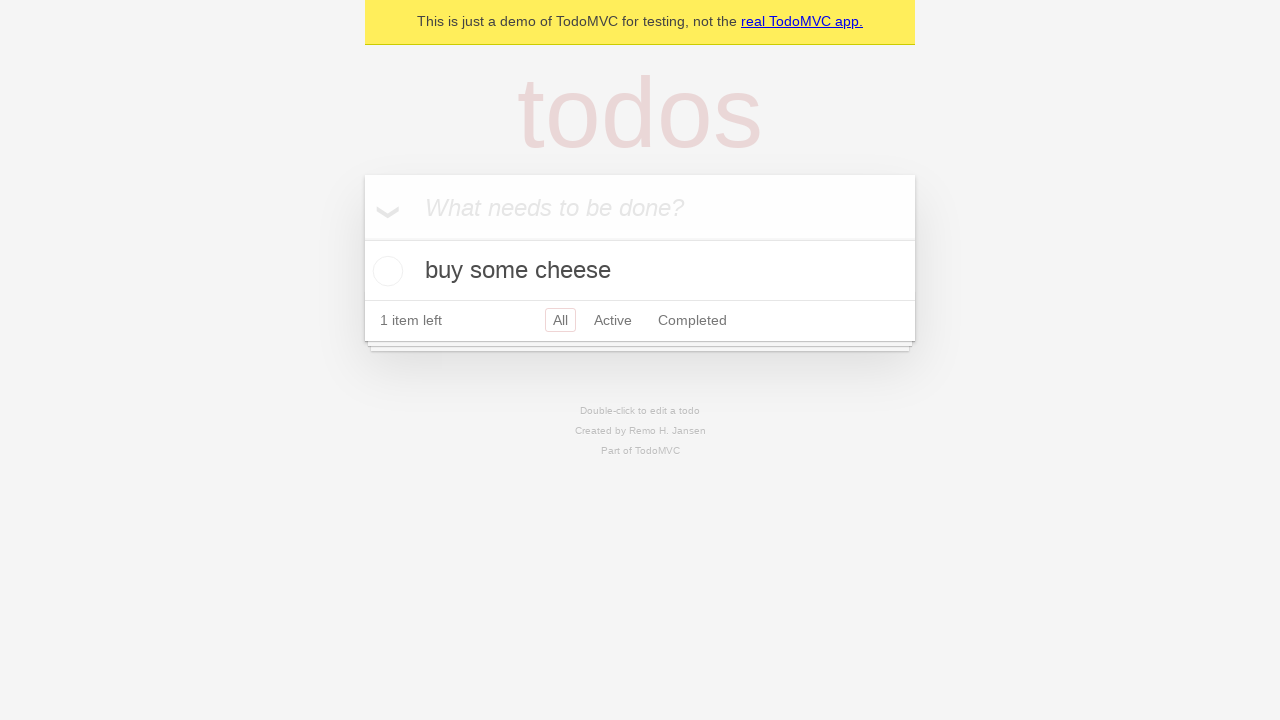

Filled input field with second todo: 'feed the cat' on internal:attr=[placeholder="What needs to be done?"i]
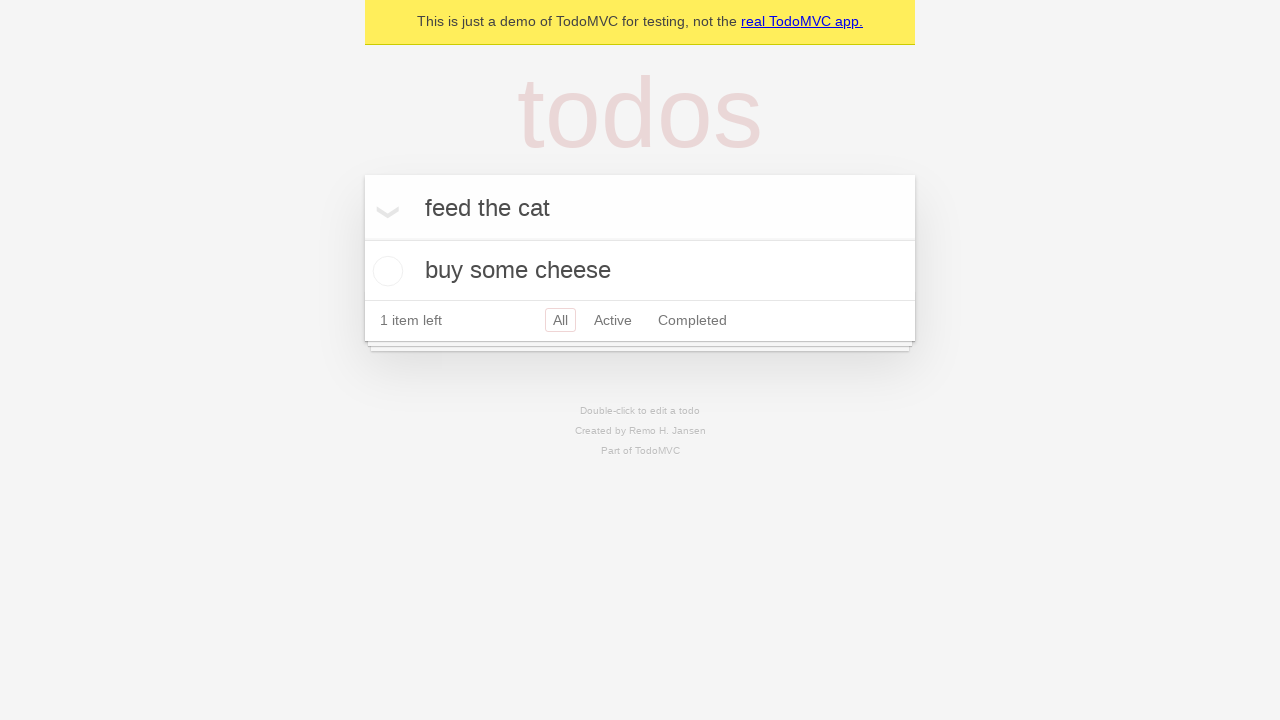

Pressed Enter to create second todo on internal:attr=[placeholder="What needs to be done?"i]
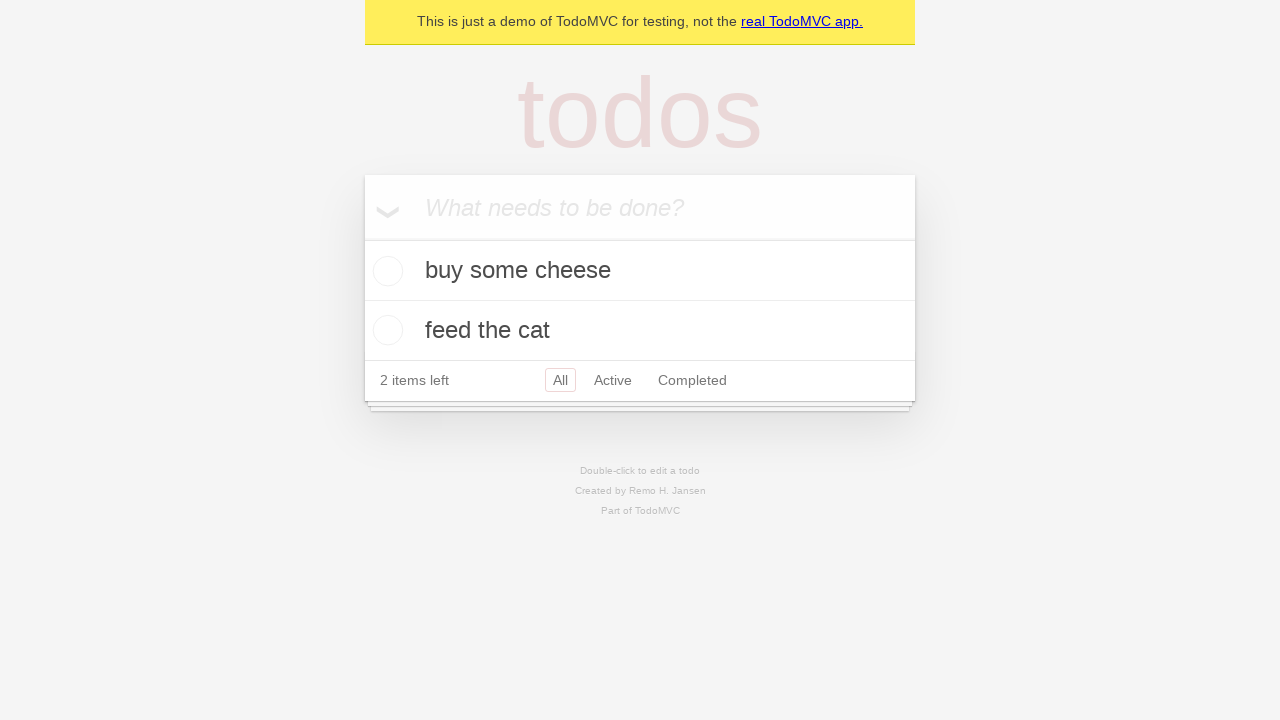

Filled input field with third todo: 'book a doctors appointment' on internal:attr=[placeholder="What needs to be done?"i]
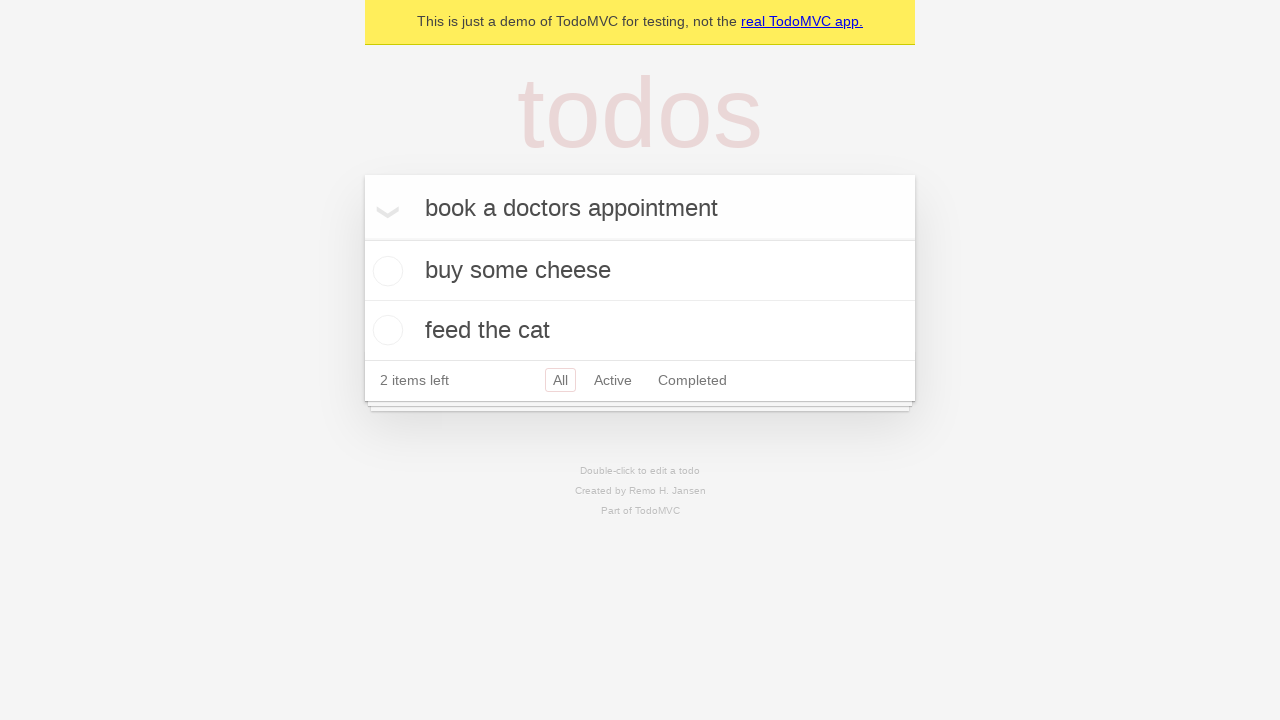

Pressed Enter to create third todo on internal:attr=[placeholder="What needs to be done?"i]
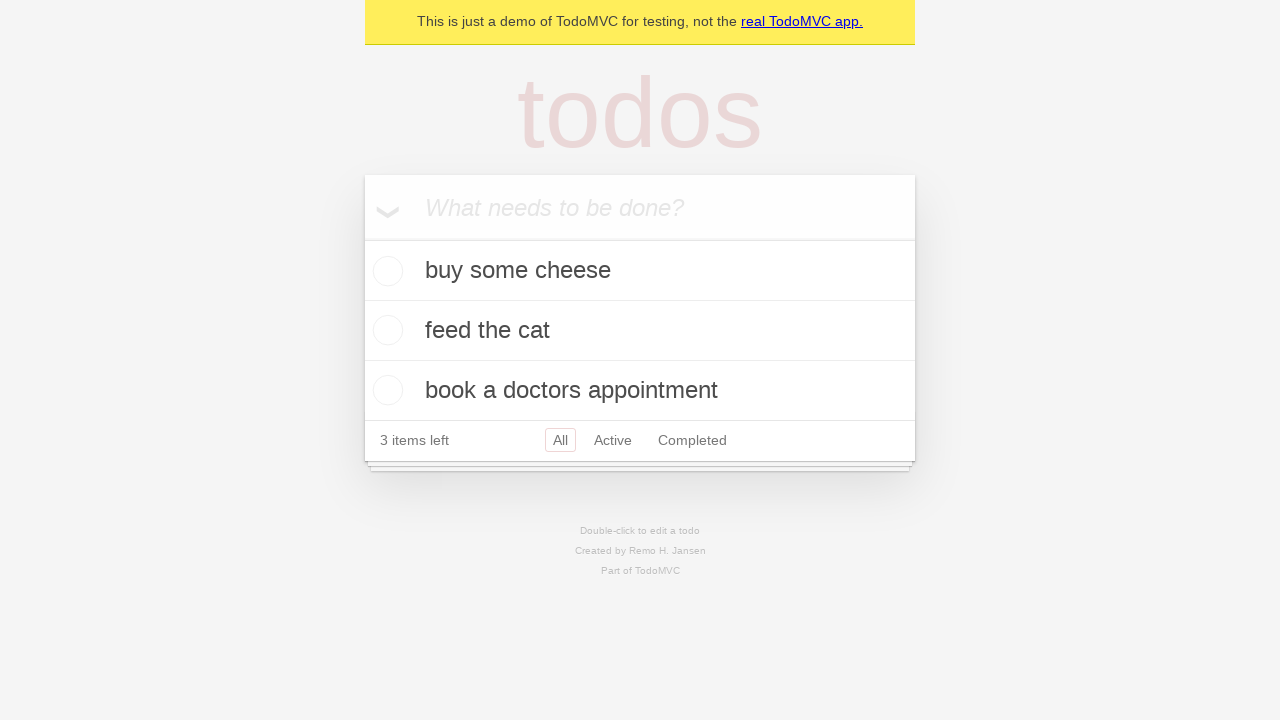

Double-clicked on second todo to enter edit mode at (640, 331) on internal:testid=[data-testid="todo-item"s] >> nth=1
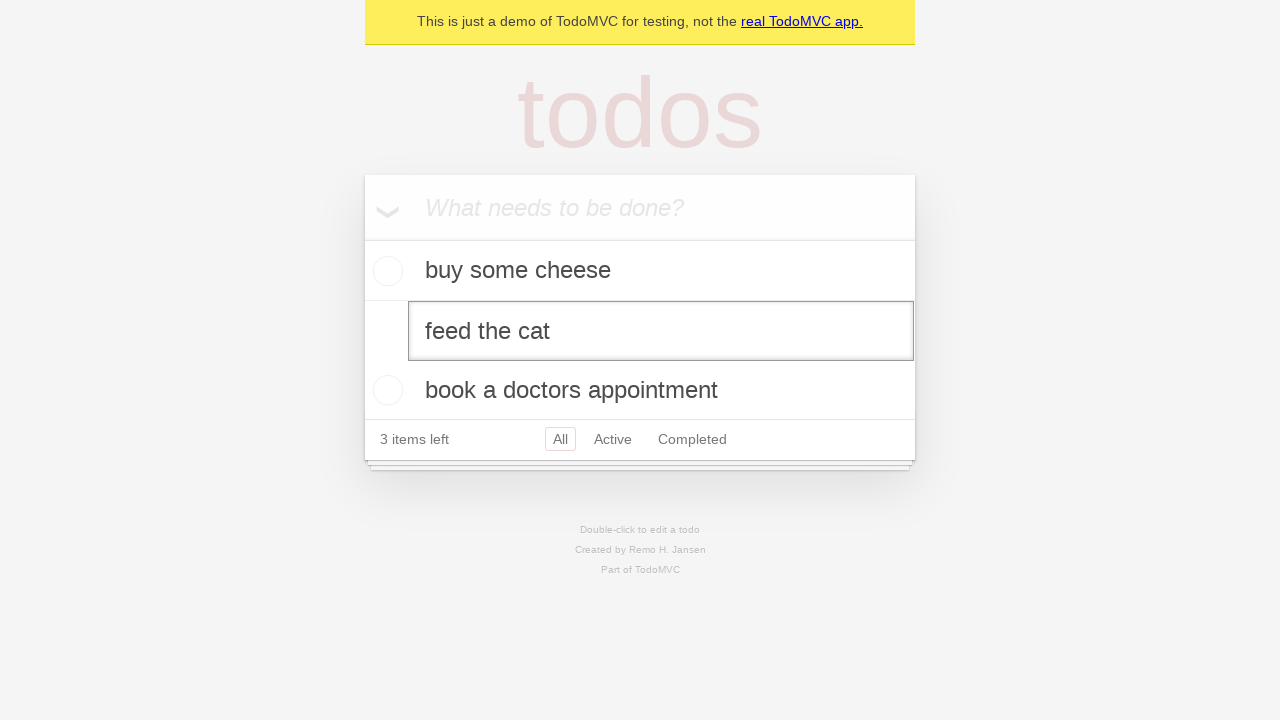

Filled edit textbox with new text: 'buy some sausages' on internal:testid=[data-testid="todo-item"s] >> nth=1 >> internal:role=textbox[nam
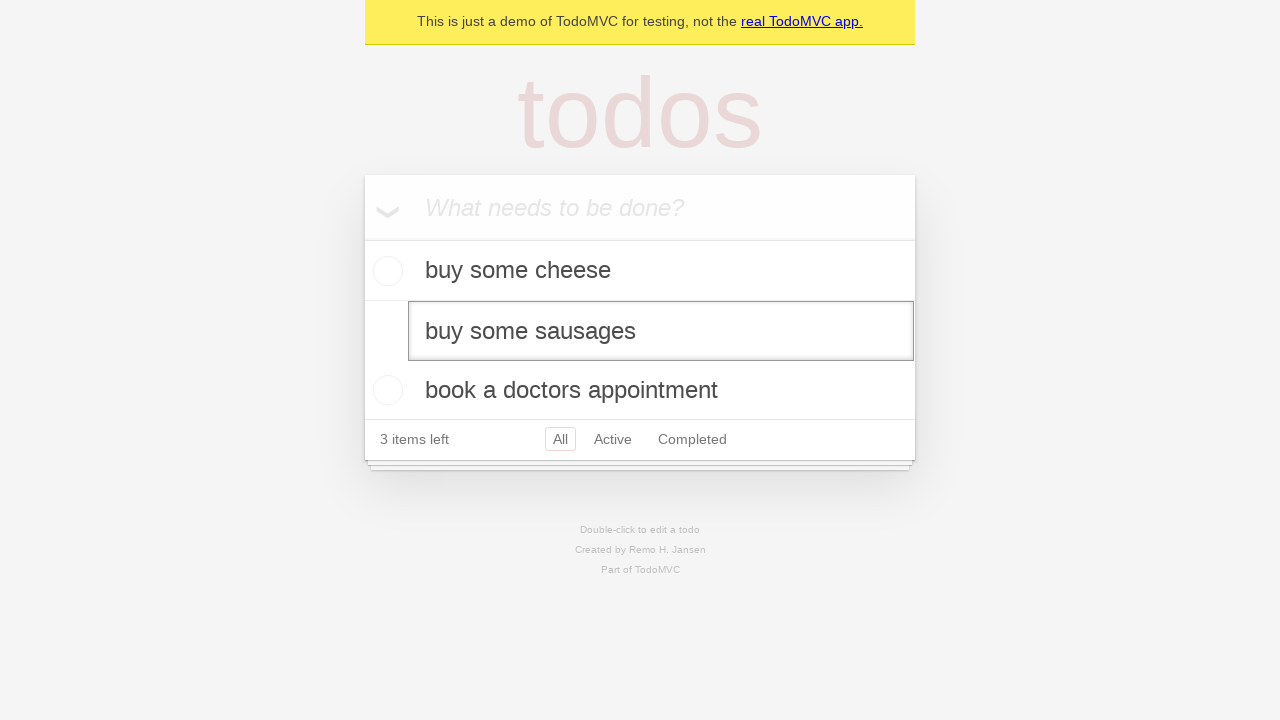

Dispatched blur event to save edited todo on focus loss
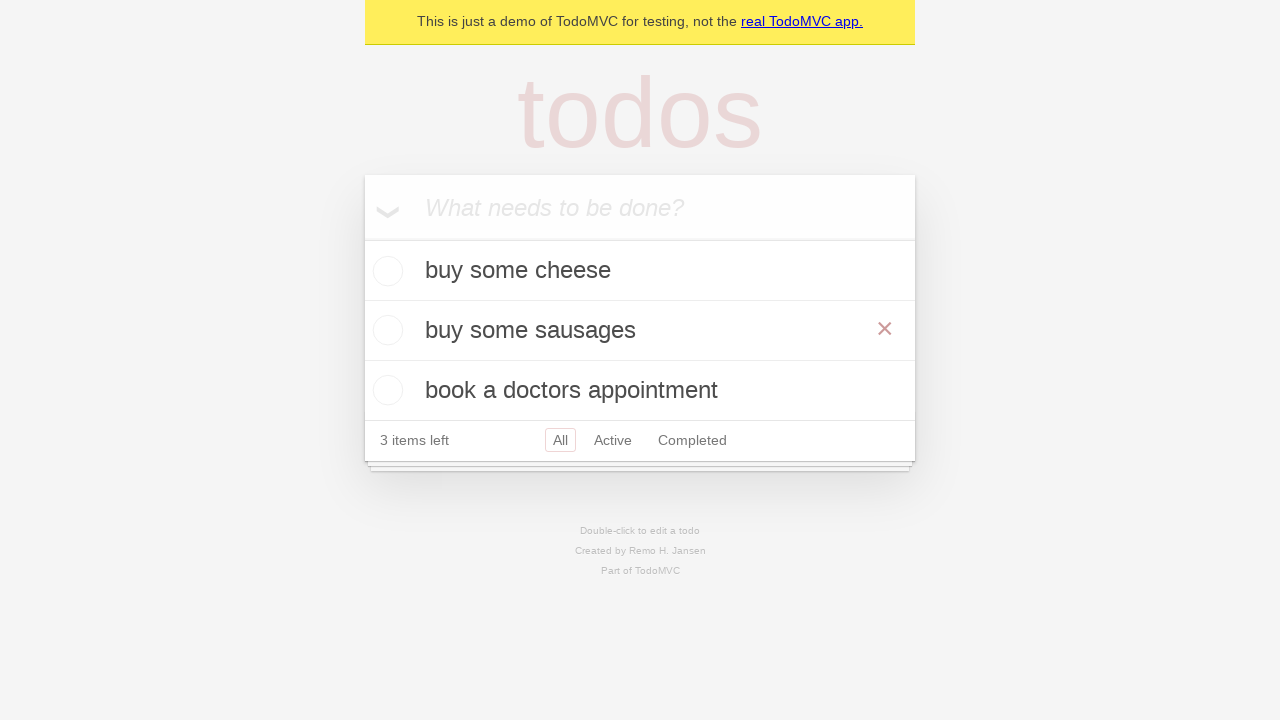

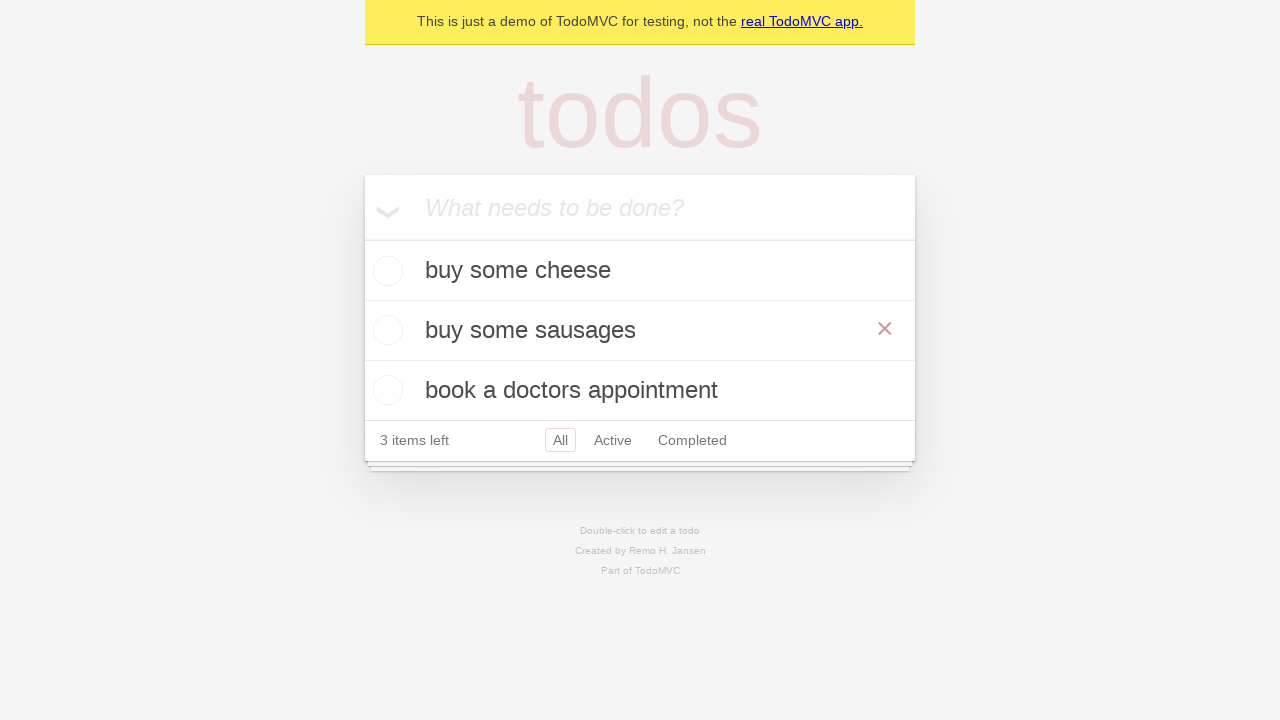